Tests checkbox selection, radio button selection, and show/hide functionality on a practice automation page

Starting URL: https://rahulshettyacademy.com/AutomationPractice/

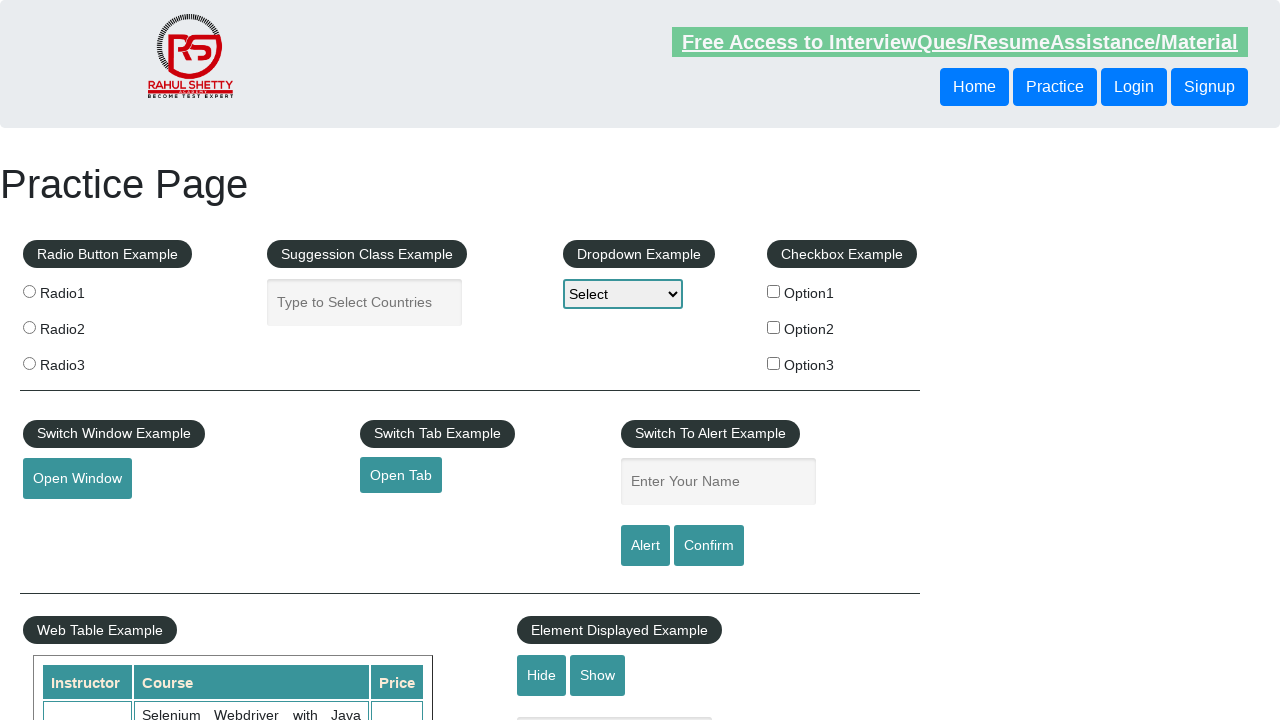

Located all checkbox elements on the page
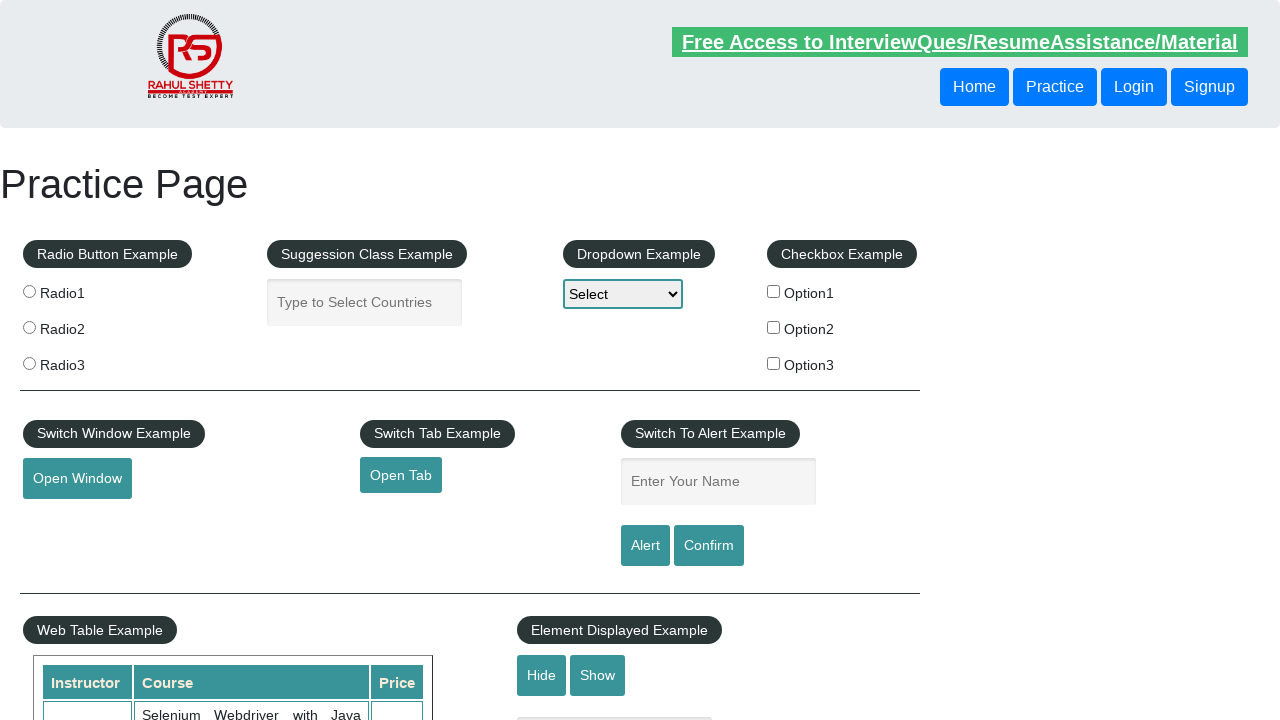

Clicked checkbox with value 'option1' at (774, 291) on xpath=//input[@type='checkbox'] >> nth=0
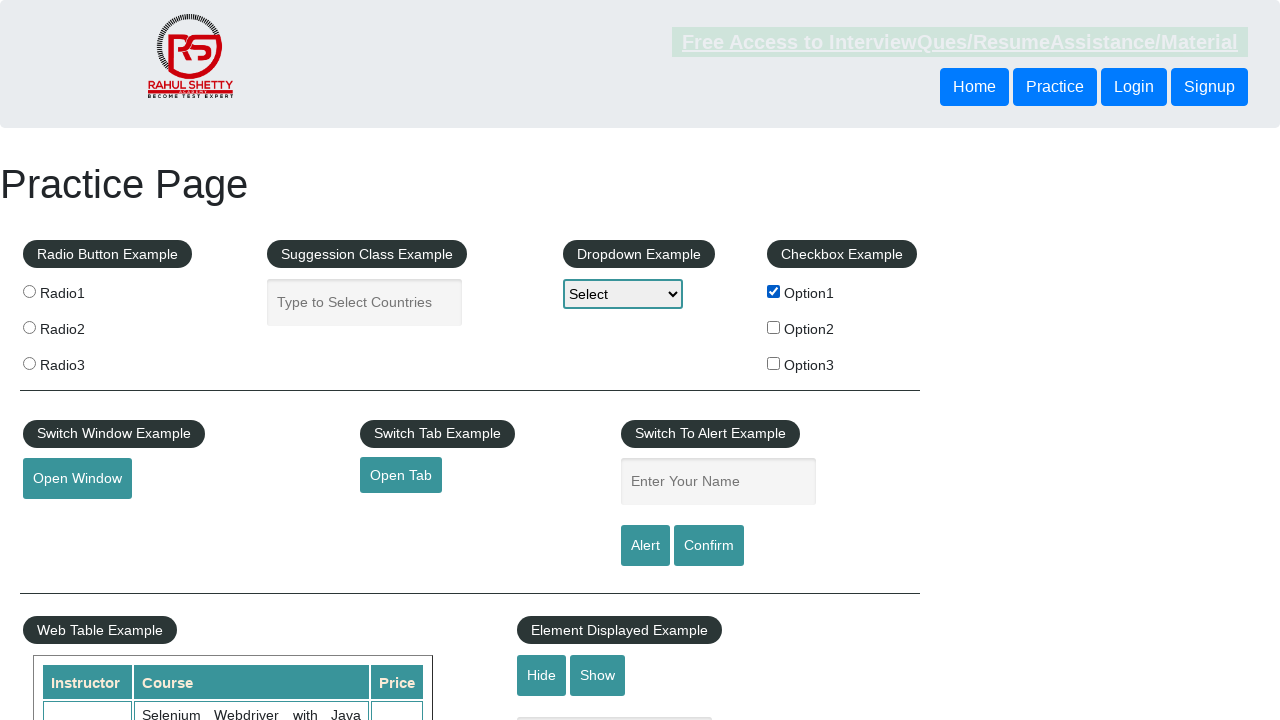

Located all radio button elements on the page
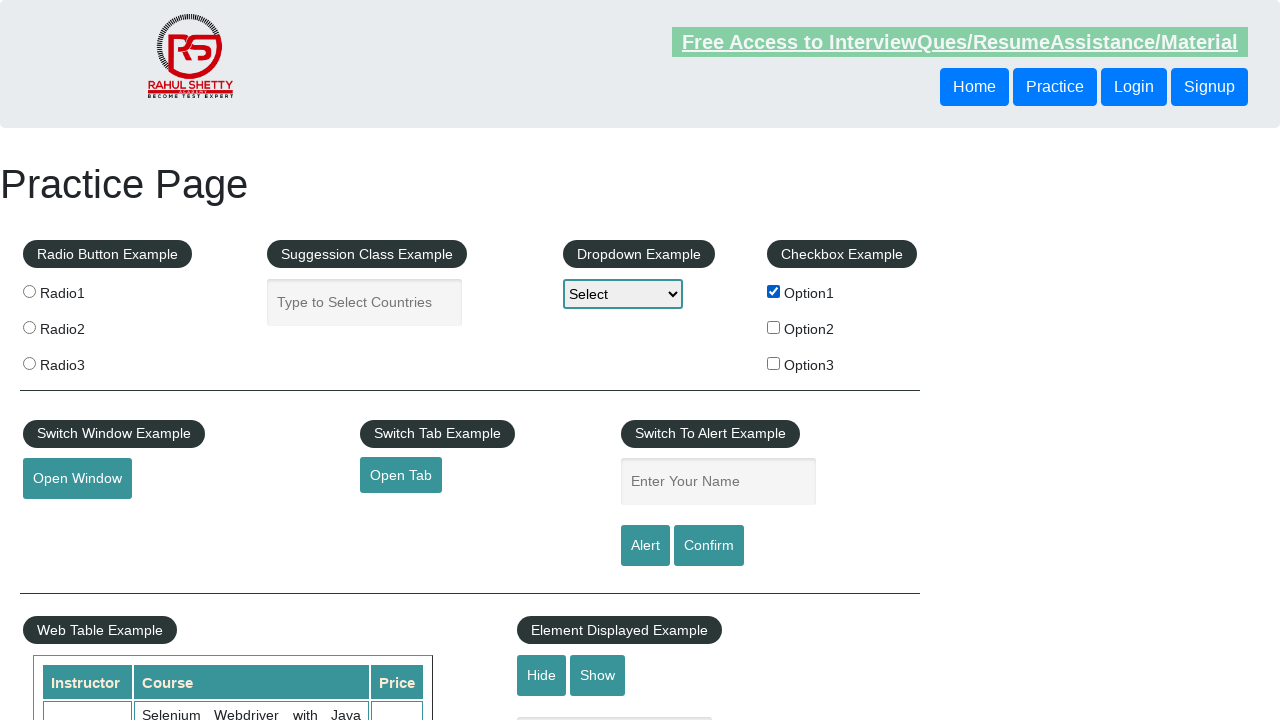

Clicked radio button with value 'radio2' at (29, 327) on xpath=//input[@type='radio'] >> nth=1
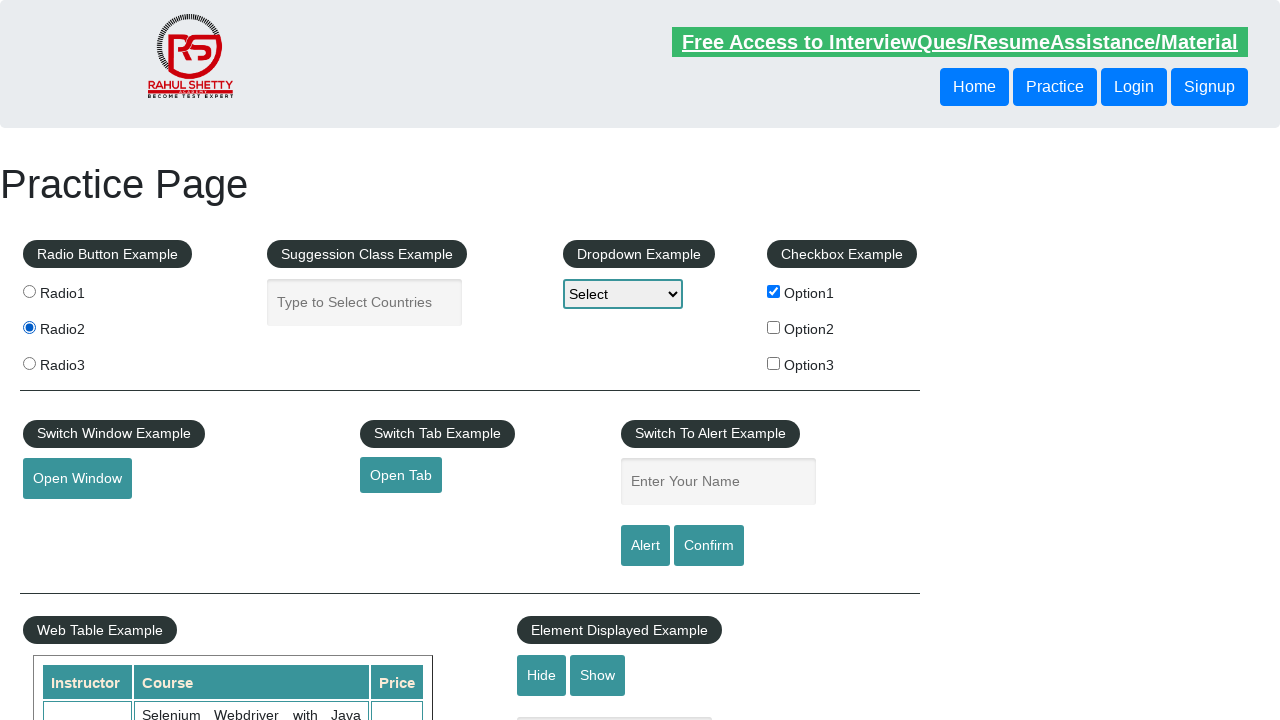

Clicked hide button to hide the text box at (542, 675) on #hide-textbox
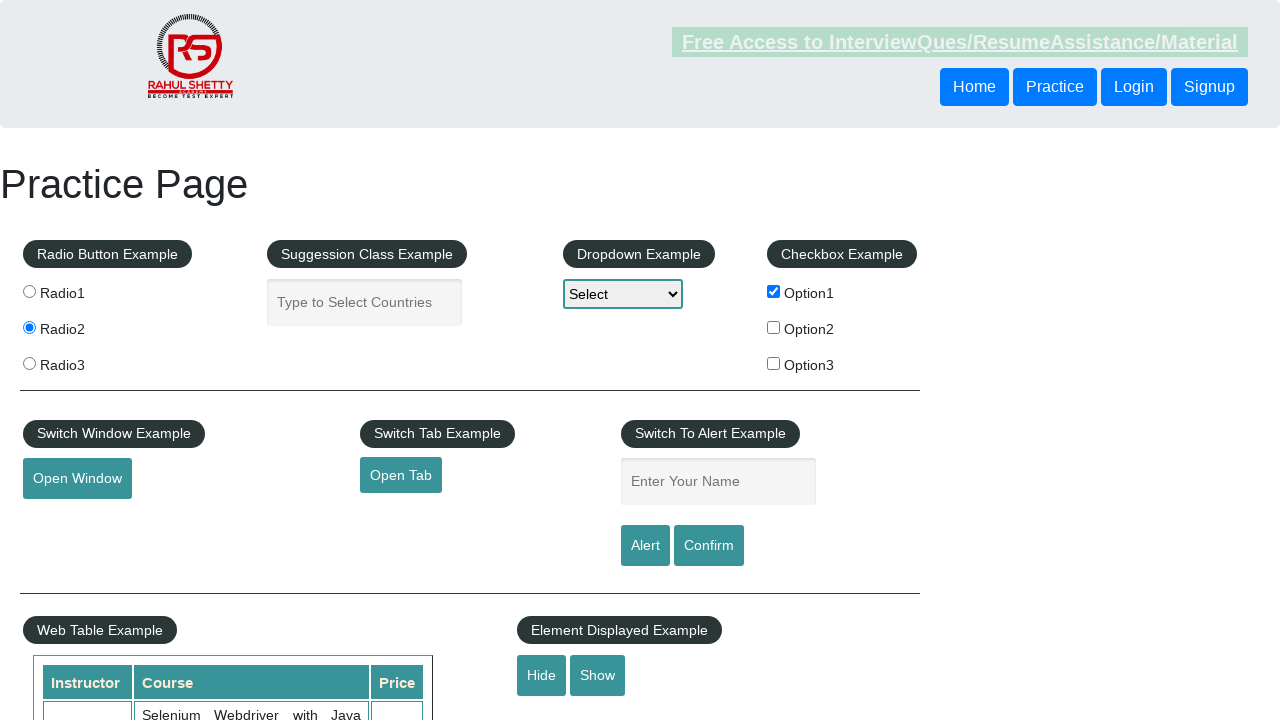

Verified that the text box is hidden
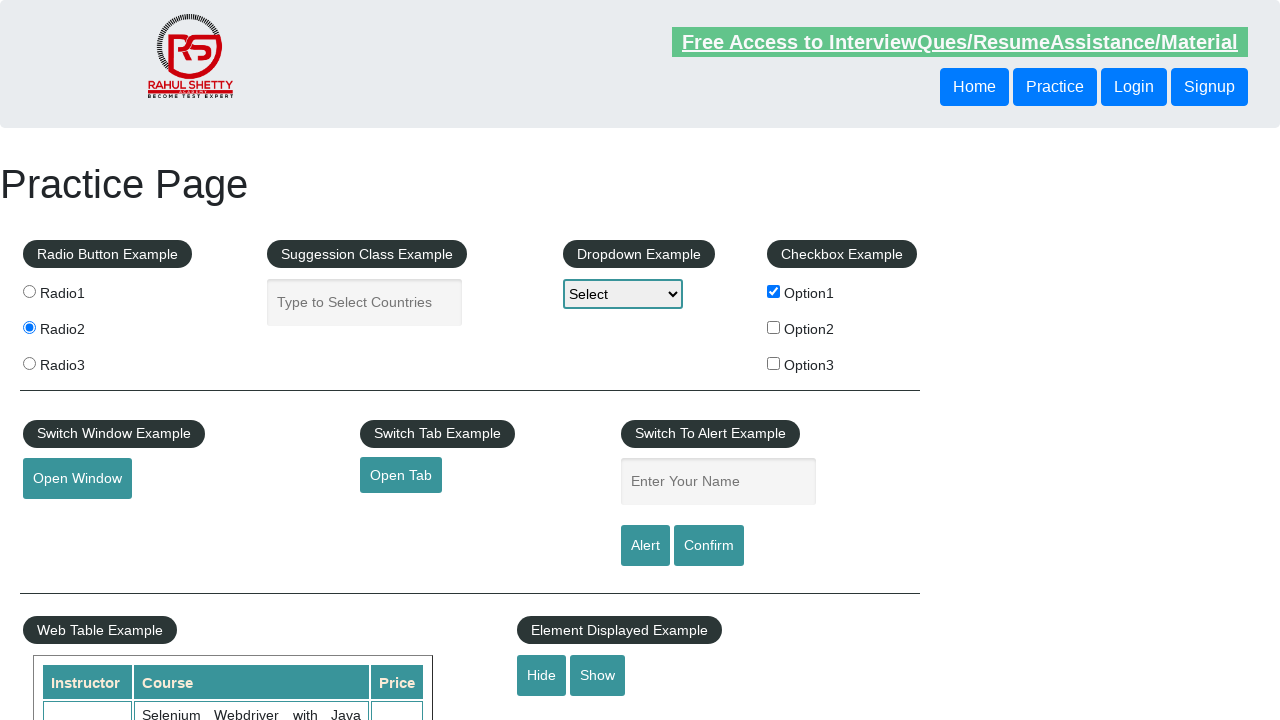

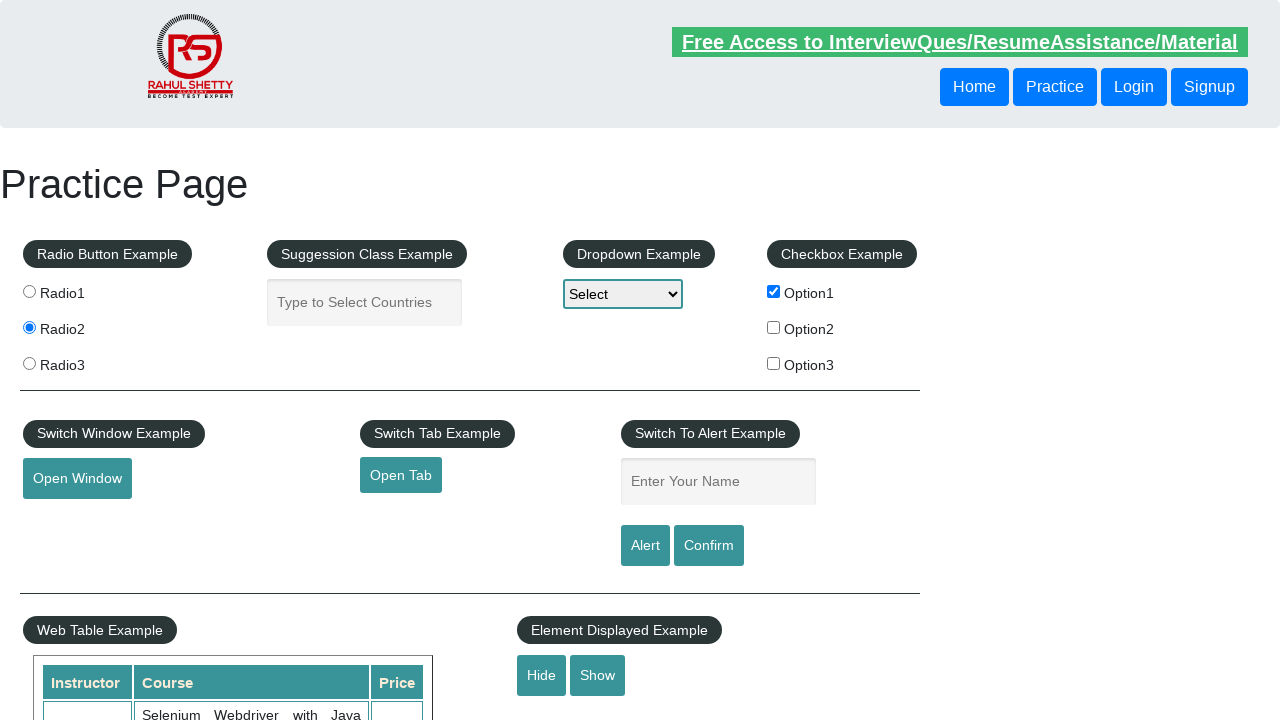